Tests drag and drop using click and hold method, moving the source element to the target element within an iframe

Starting URL: https://jqueryui.com/droppable/

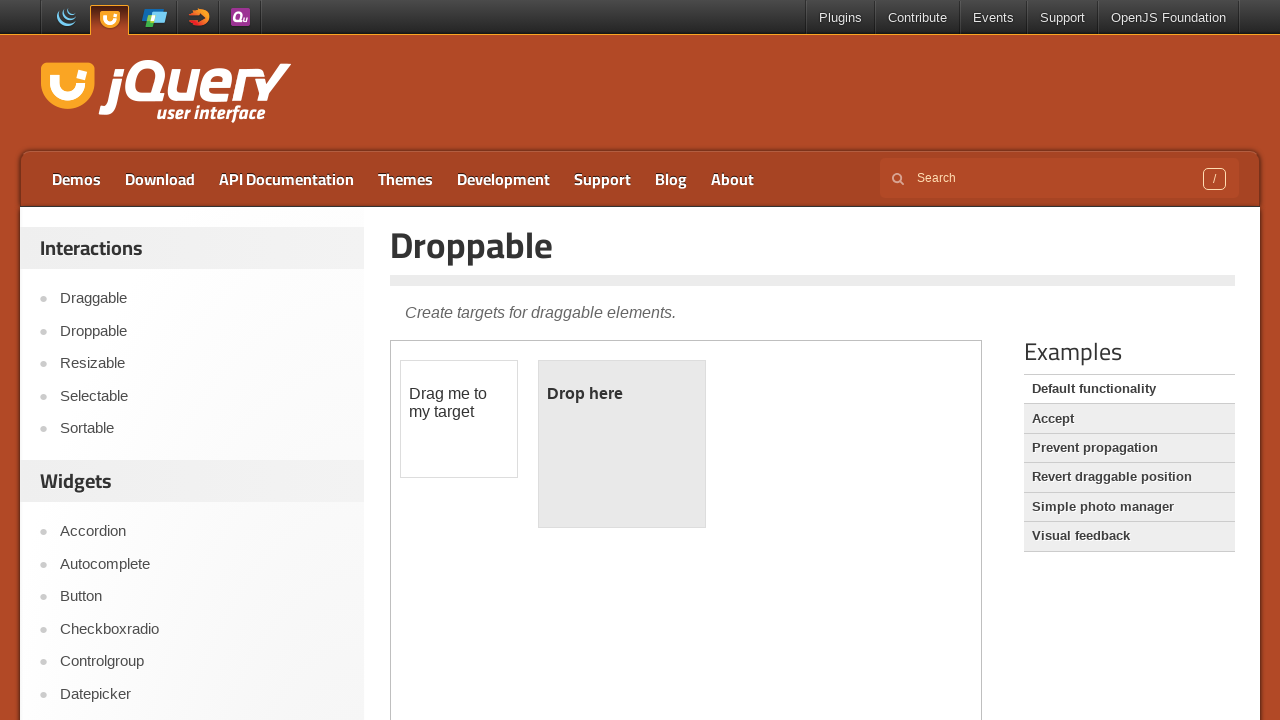

Located iframe containing draggable elements
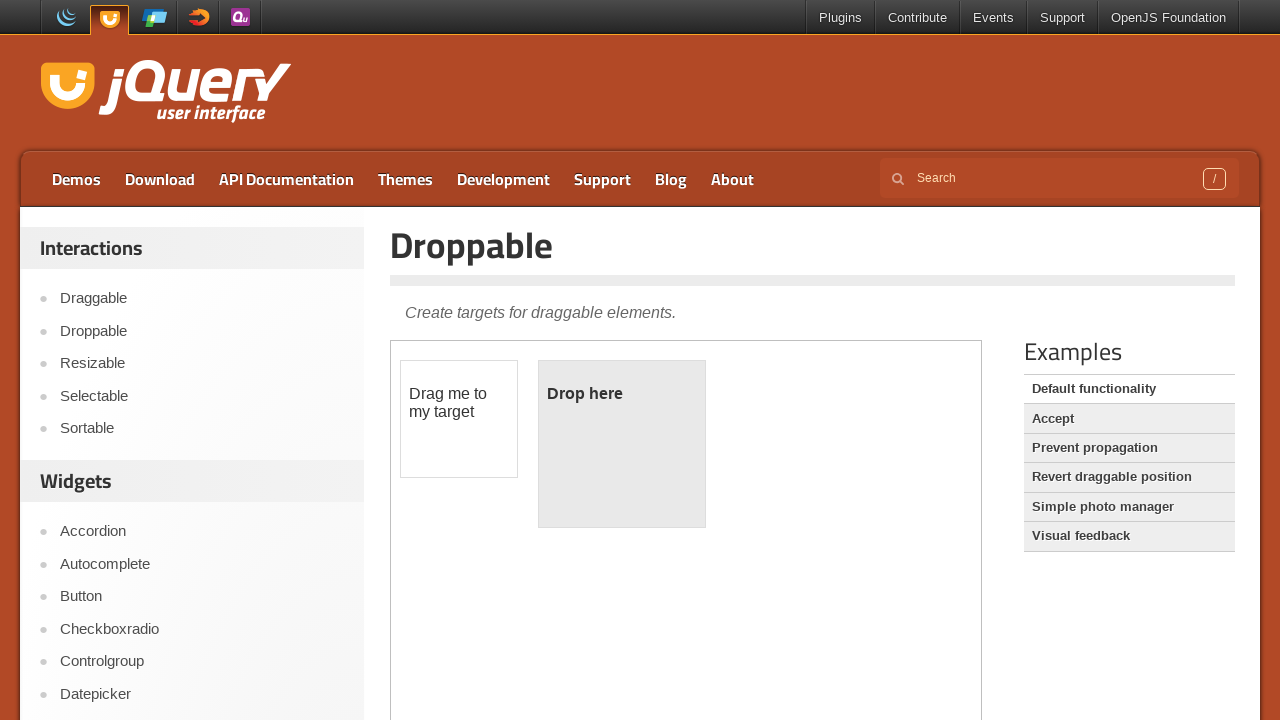

Located source draggable element with id 'draggable'
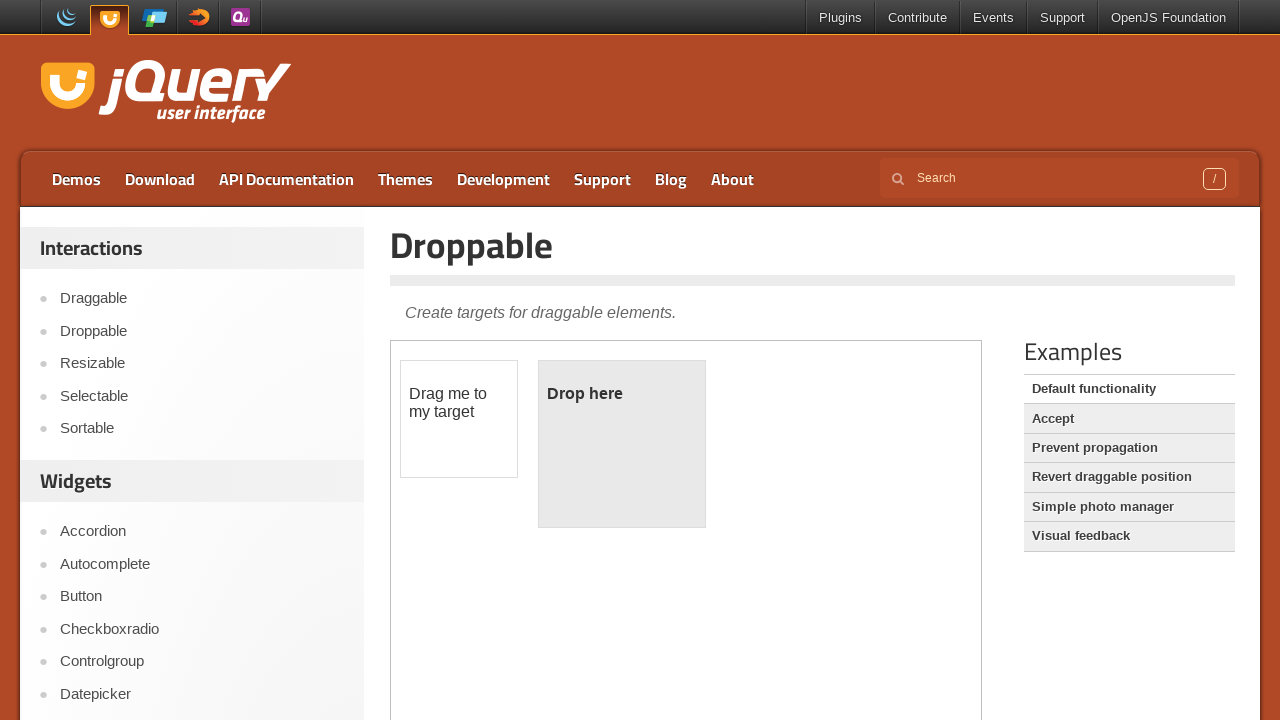

Located target droppable element with id 'droppable'
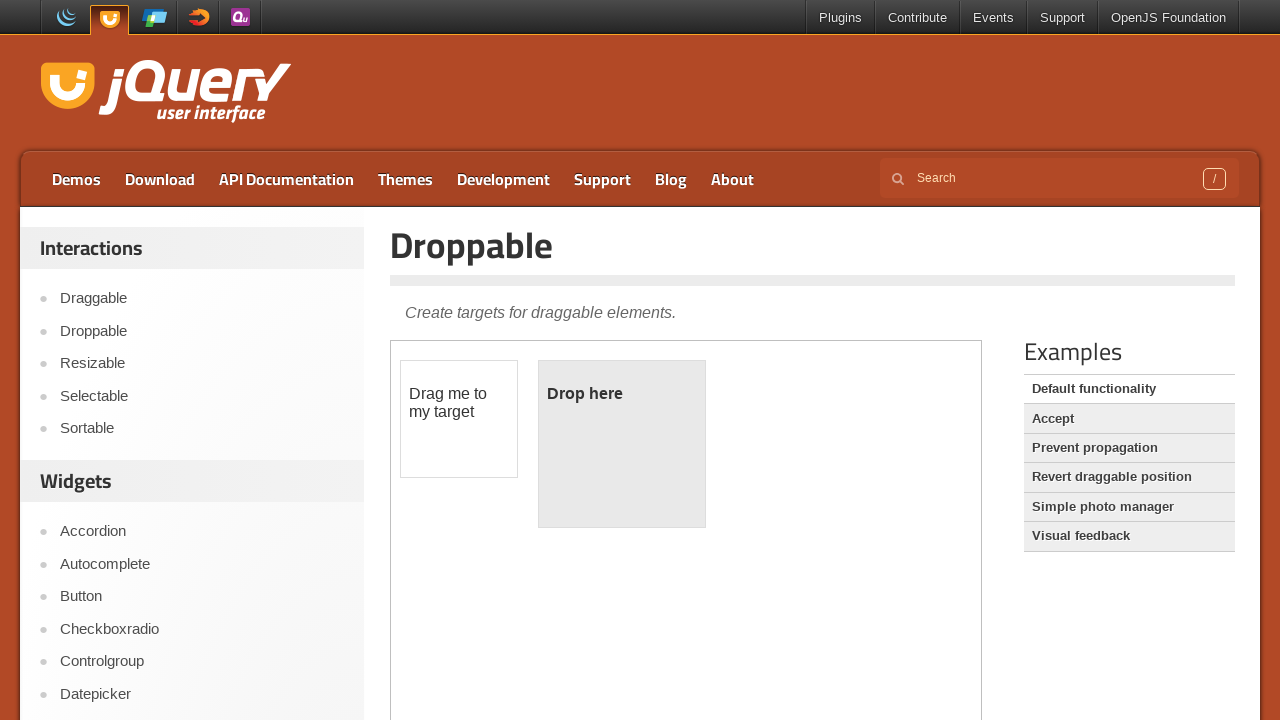

Hovered over source draggable element at (459, 419) on iframe >> nth=0 >> internal:control=enter-frame >> #draggable
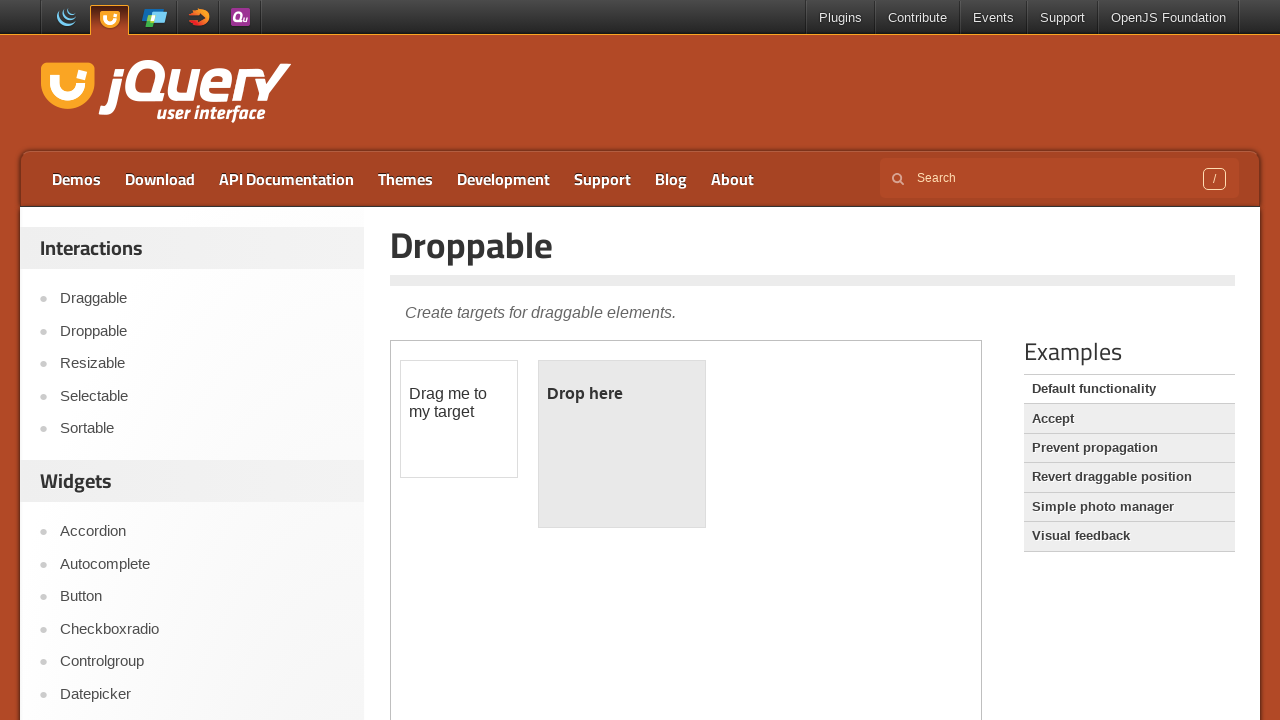

Pressed mouse button down on source element at (459, 419)
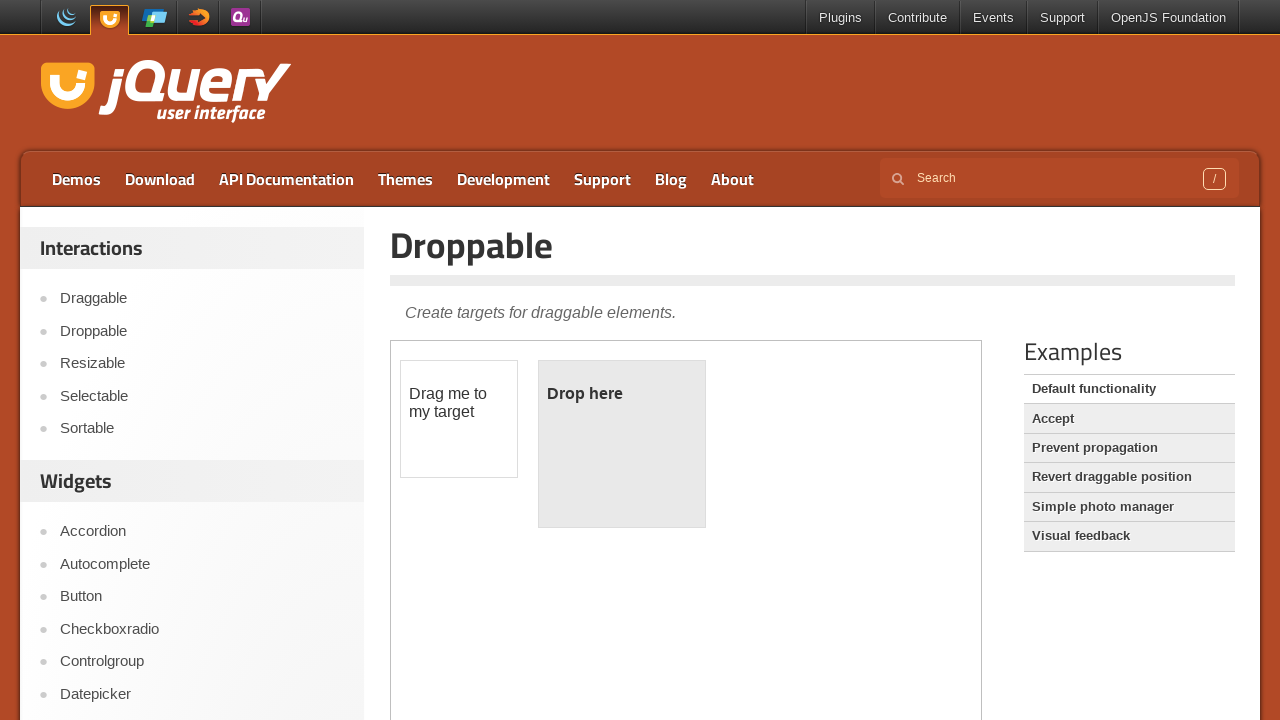

Moved mouse to hover over target droppable element at (622, 444) on iframe >> nth=0 >> internal:control=enter-frame >> #droppable
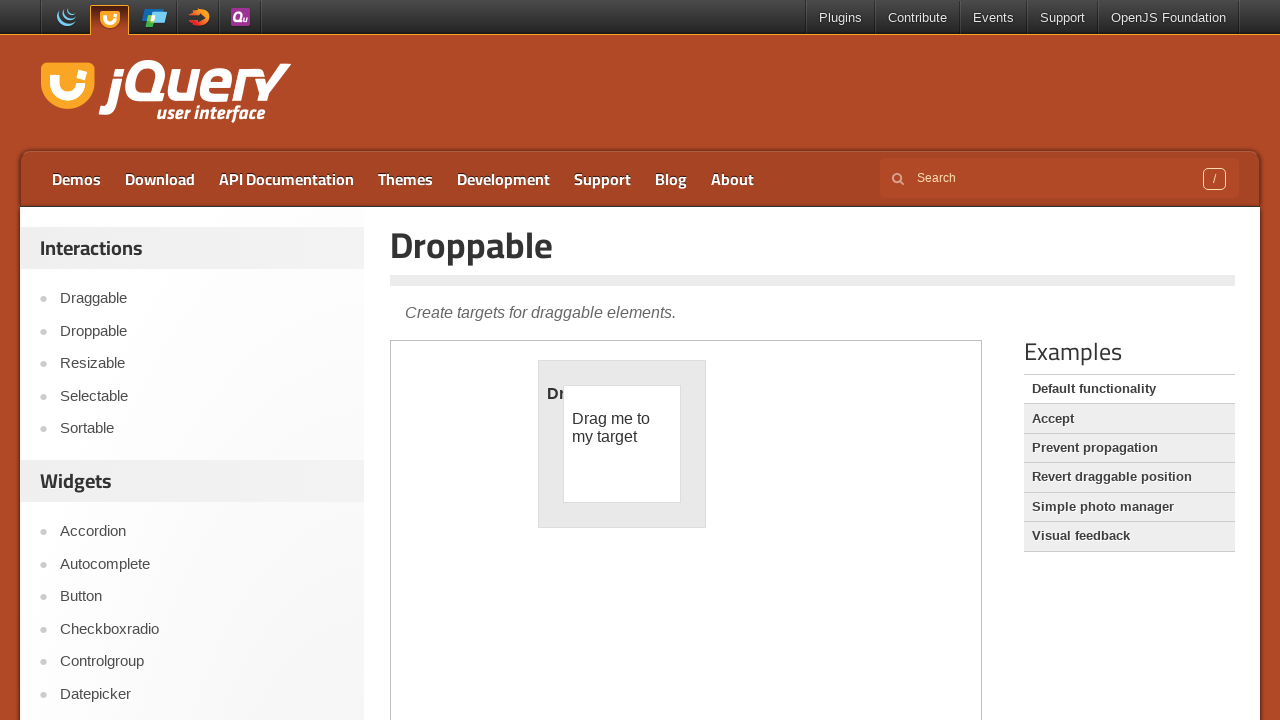

Released mouse button, completing drag and drop from source to target at (622, 444)
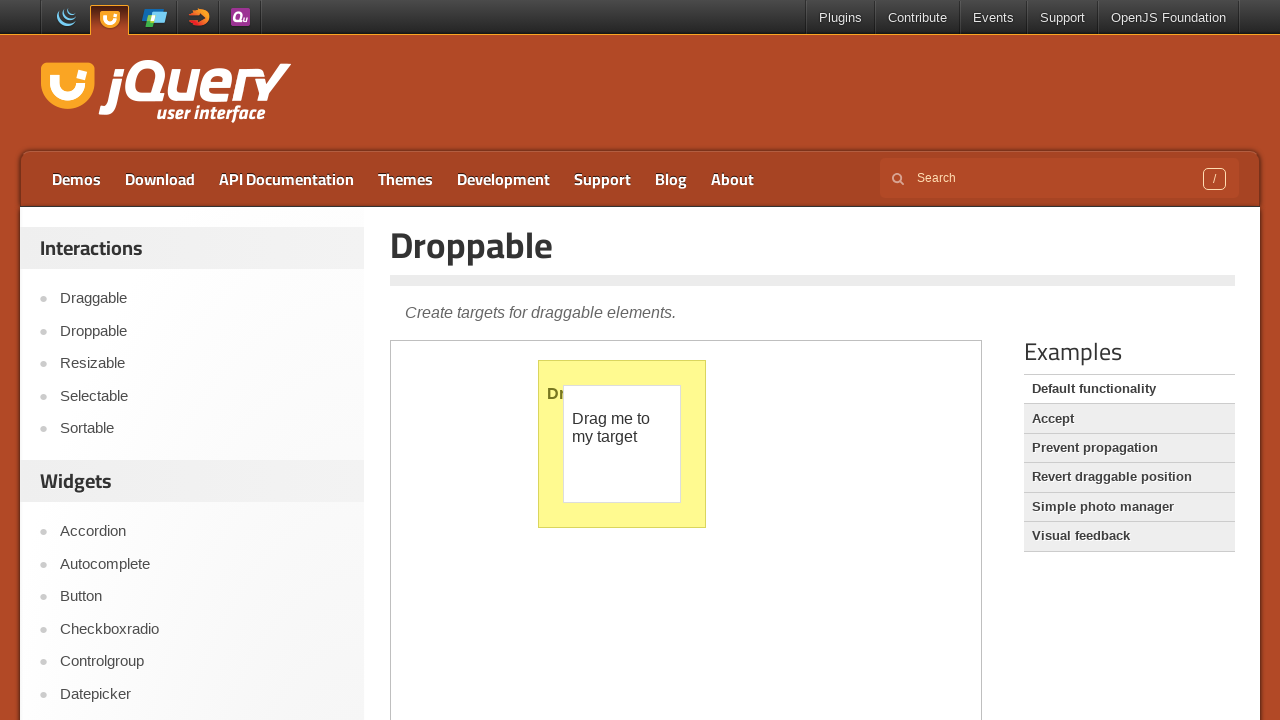

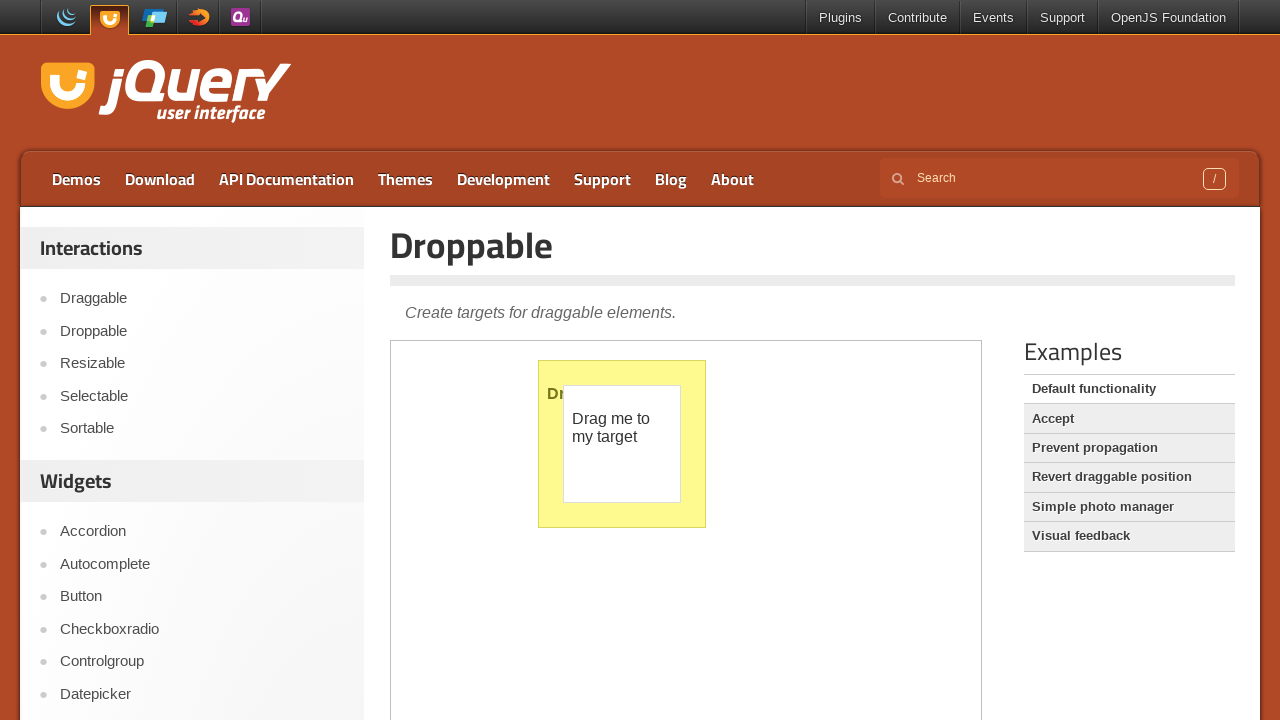